Navigates to Python.org homepage and verifies that the events widget with event times and names is displayed.

Starting URL: https://www.python.org

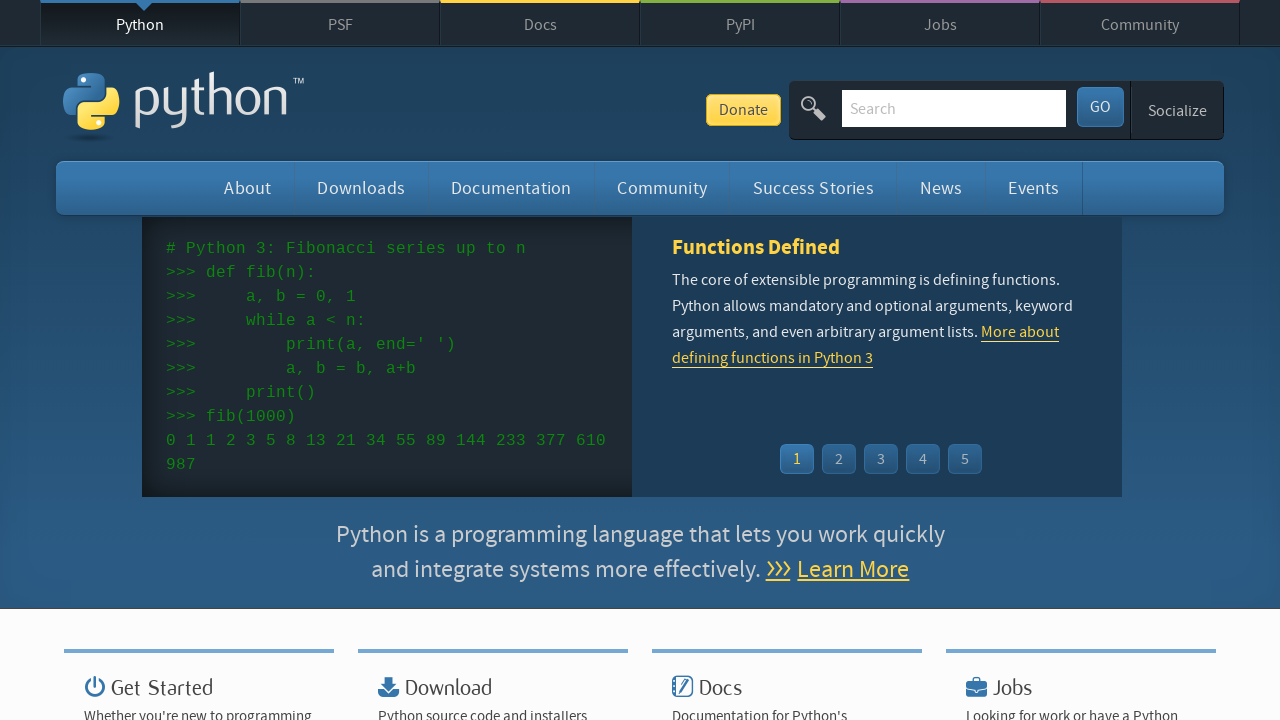

Navigated to Python.org homepage
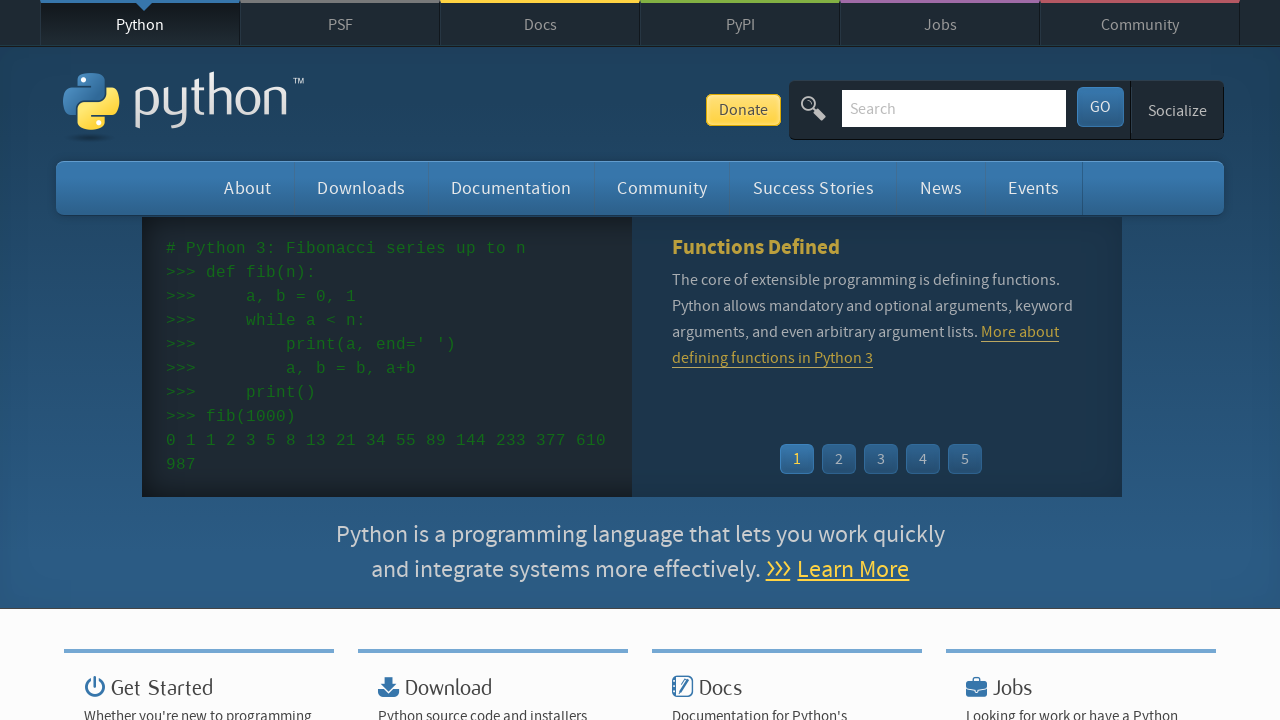

Events widget loaded on the page
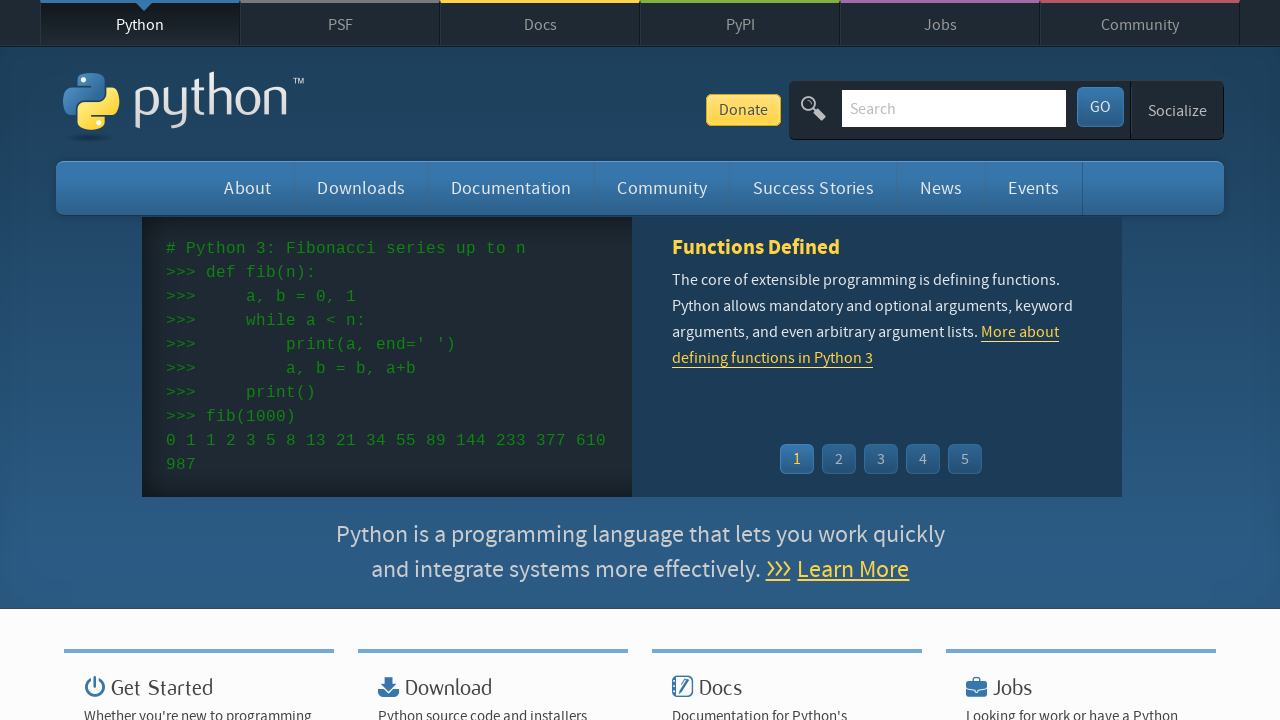

Event times are displayed in the widget
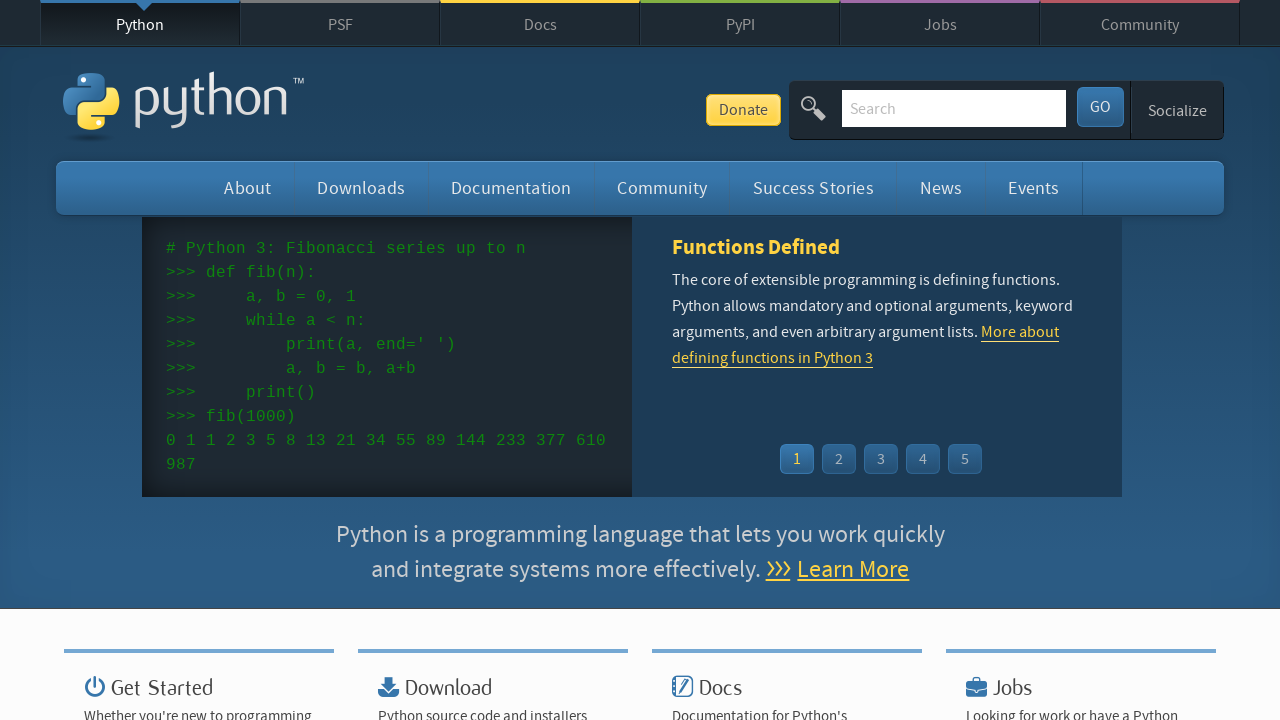

Event links are displayed in the widget
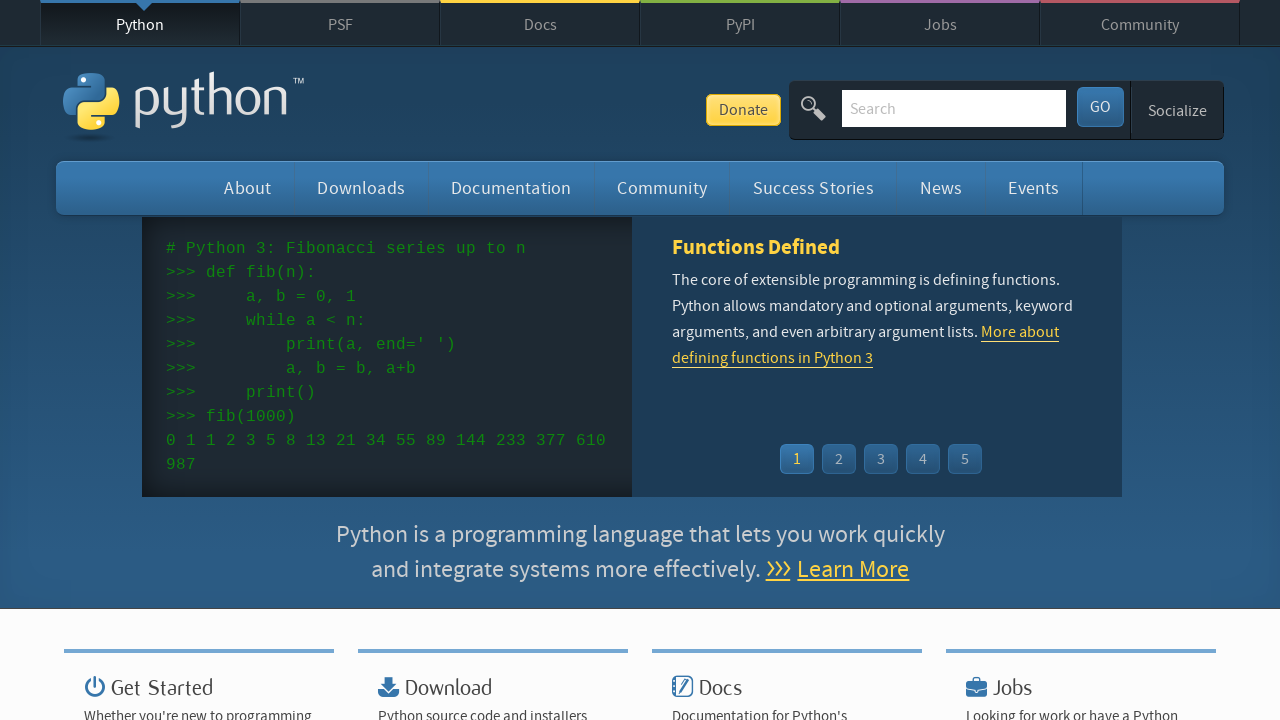

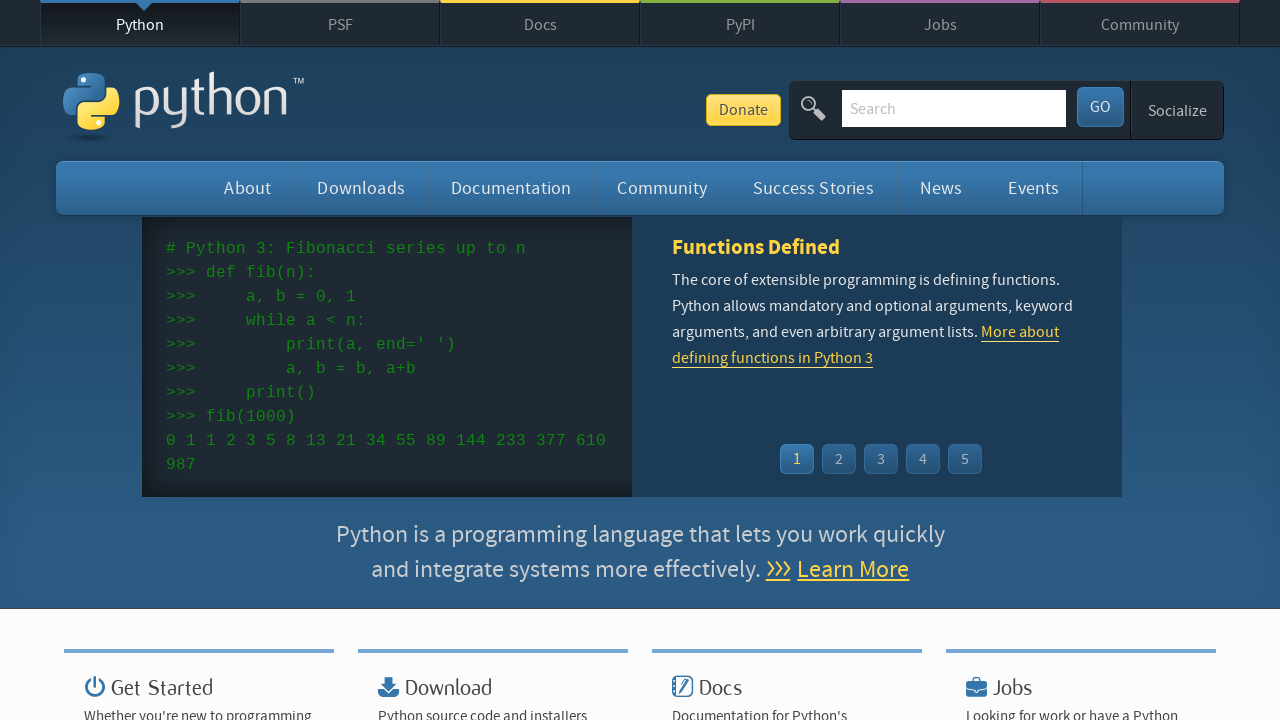